Tests checkbox functionality by checking and unchecking a checkbox, then counts the total number of checkboxes on the page

Starting URL: https://rahulshettyacademy.com/AutomationPractice/

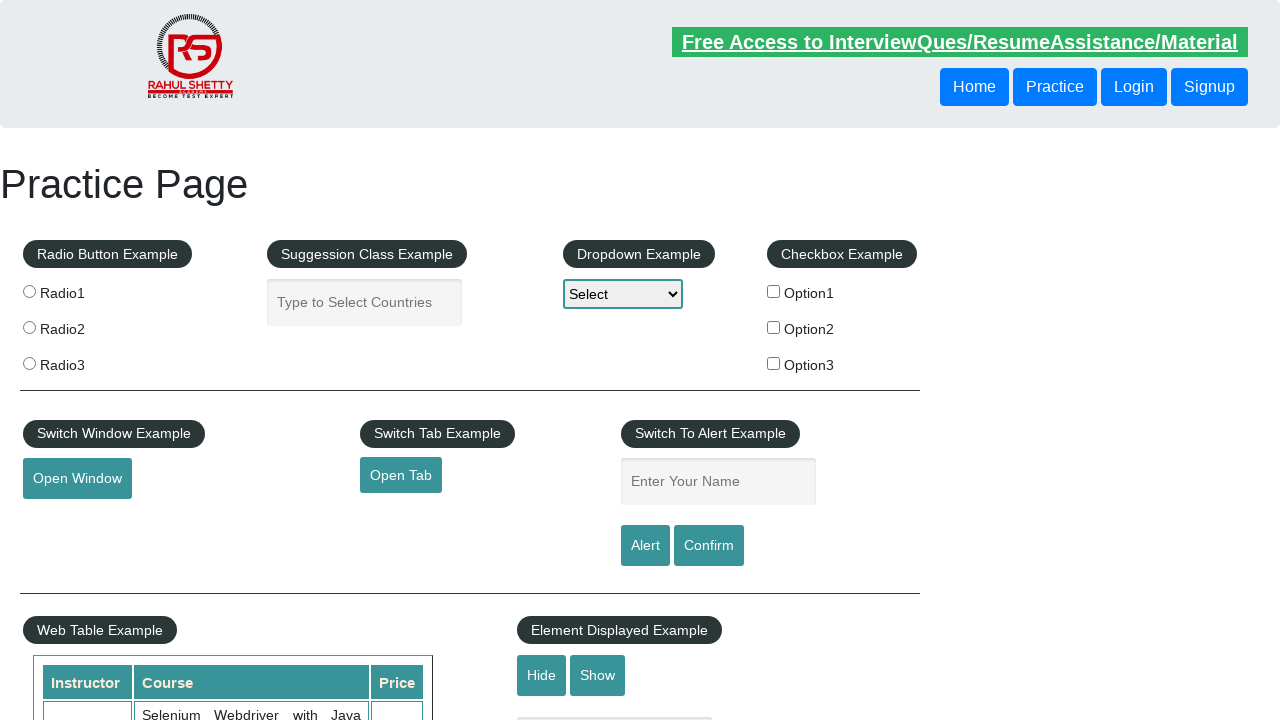

Clicked checkbox1 to check it at (774, 291) on #checkBoxOption1
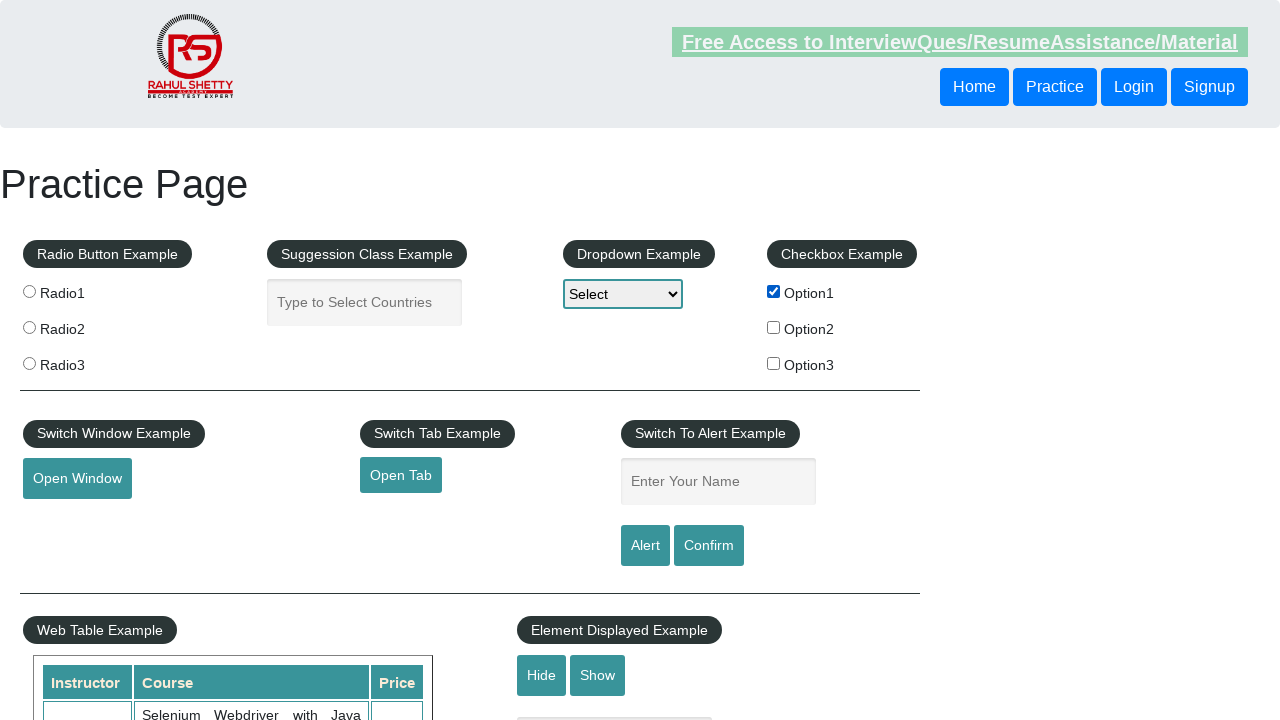

Verified checkbox1 is checked successfully
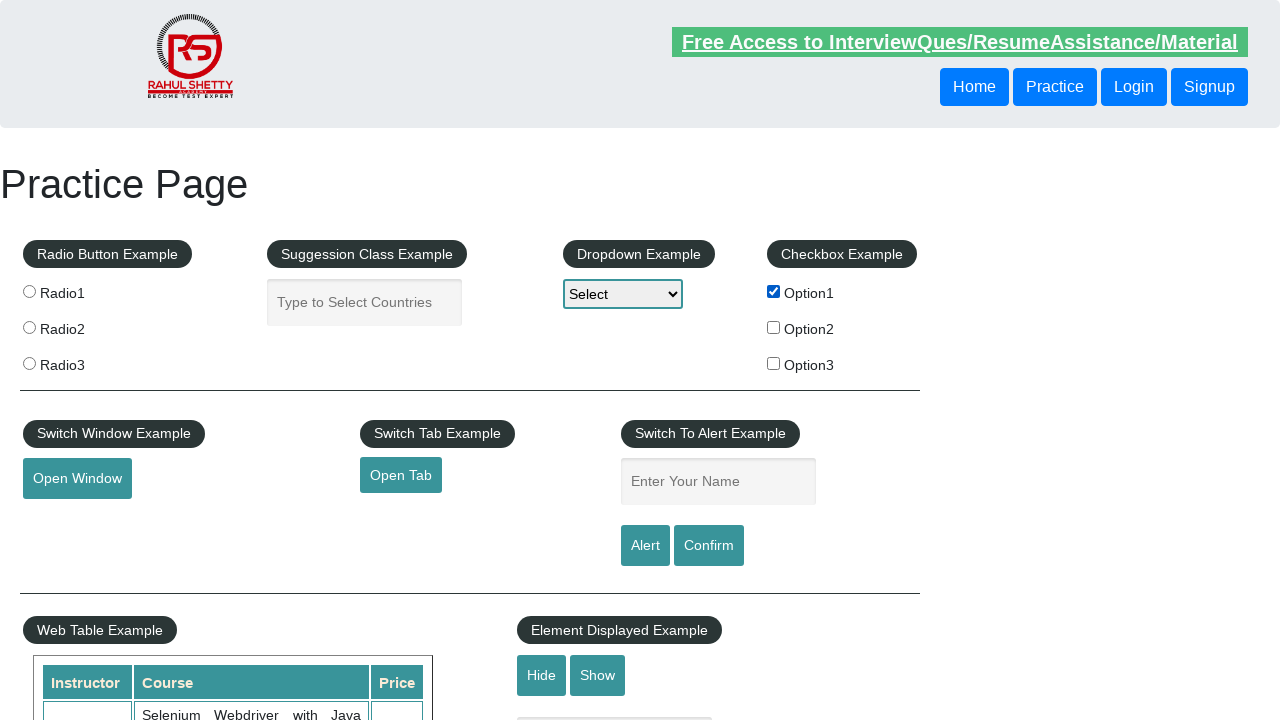

Clicked checkbox1 again to uncheck it at (774, 291) on #checkBoxOption1
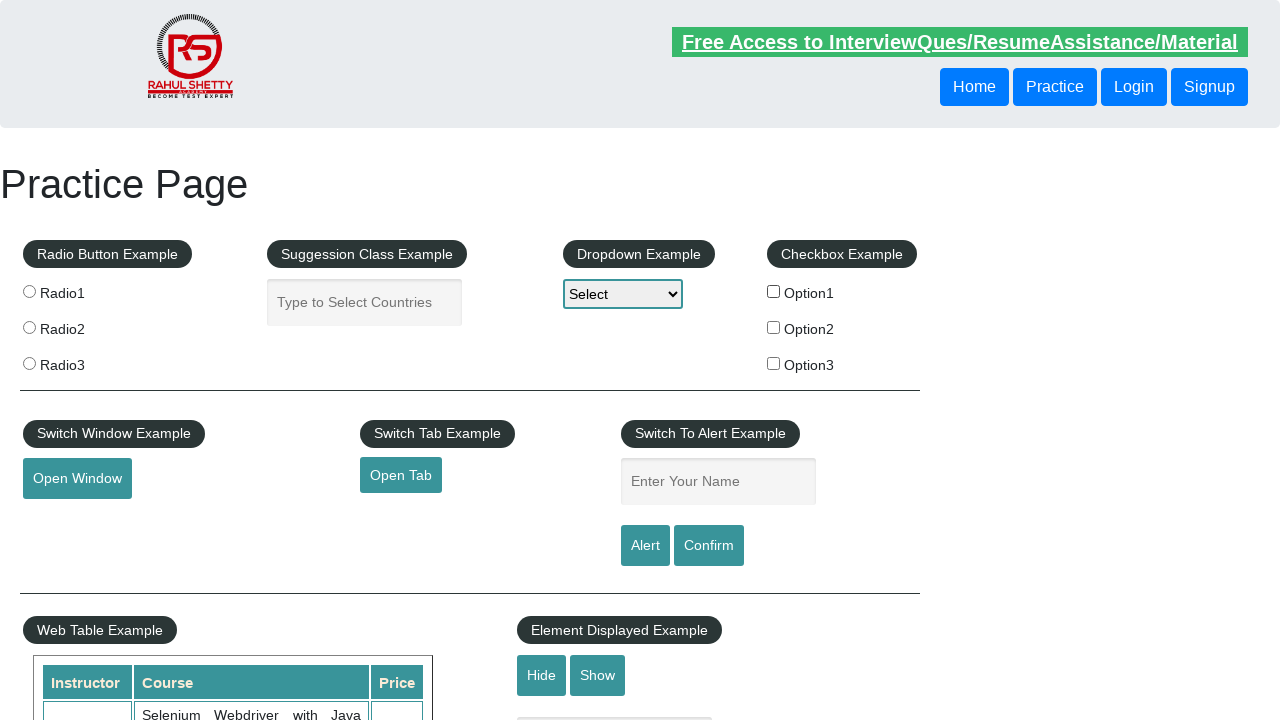

Verified checkbox1 is unchecked
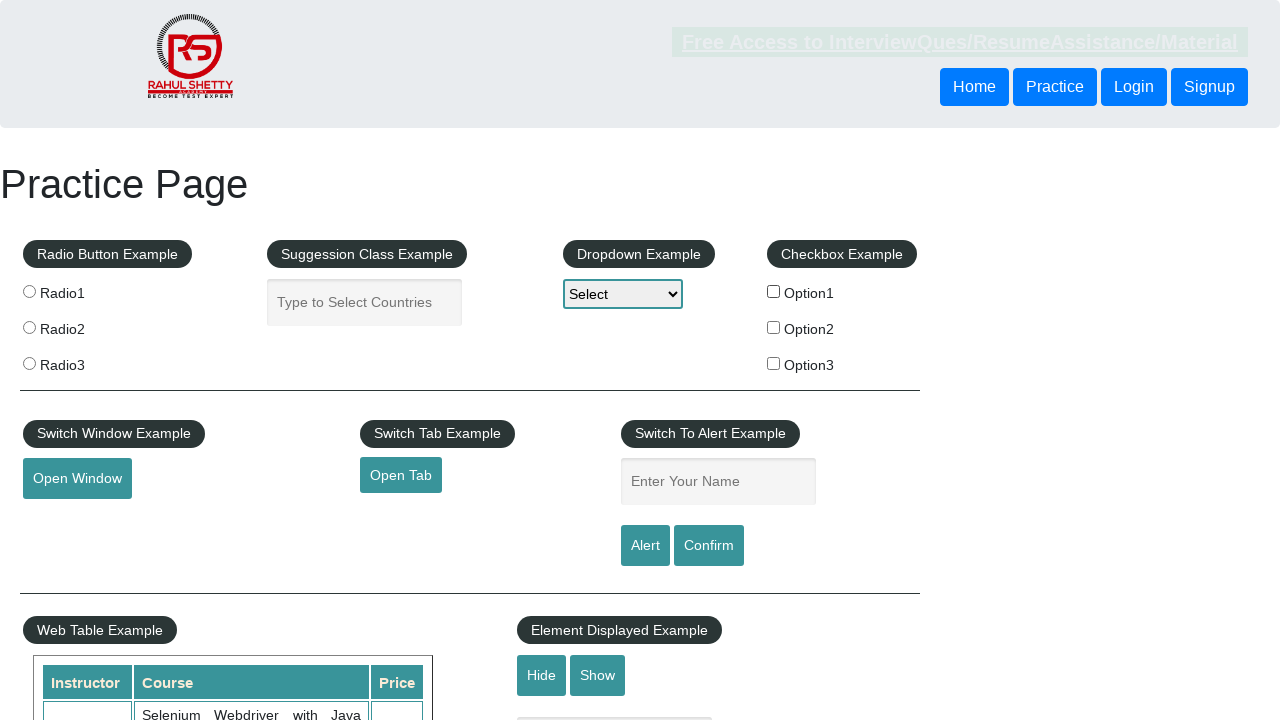

Counted total number of checkboxes on the page: 3
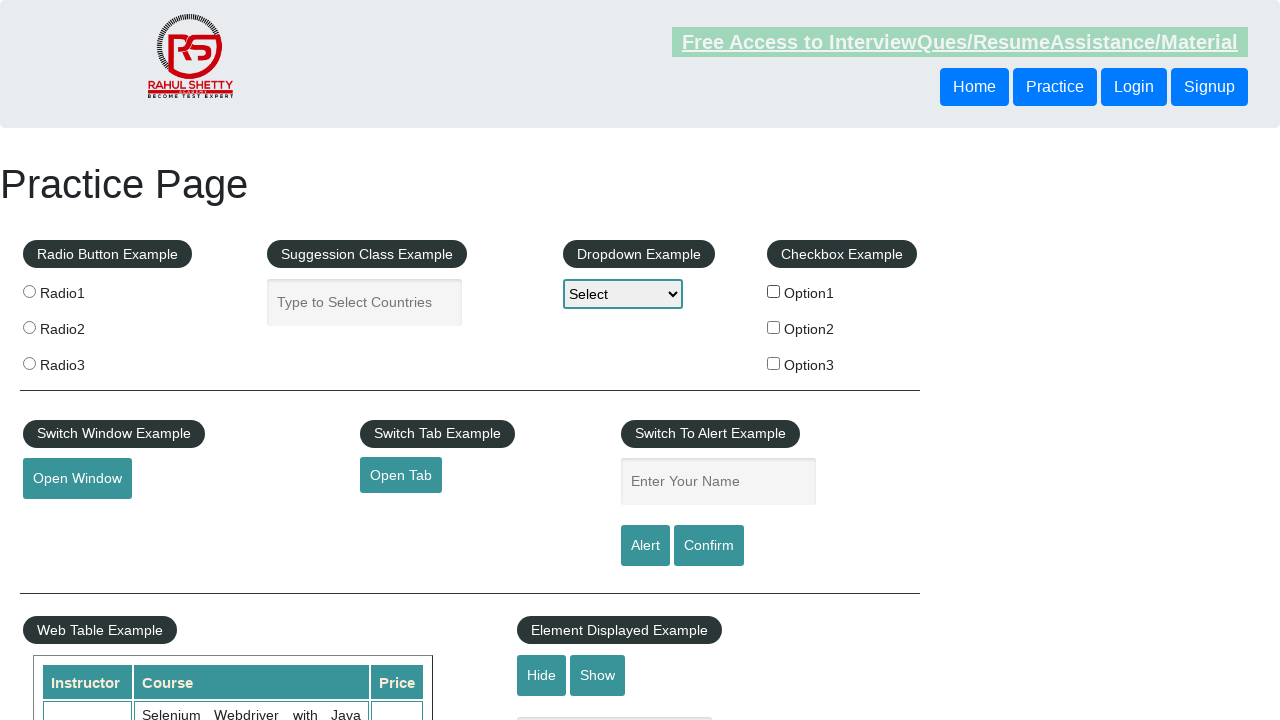

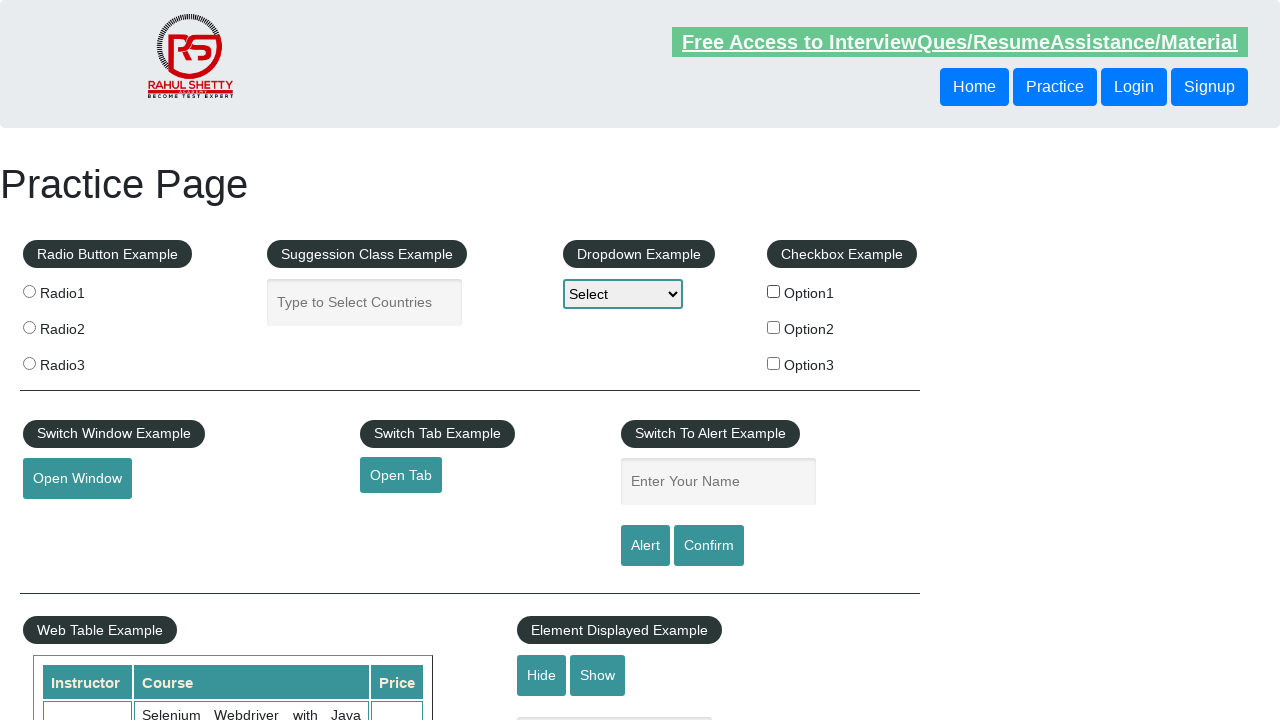